Navigates to Koshigaya Sports Center page, clicks through to the application system, agrees to terms, and fills in email address fields to request an application link.

Starting URL: https://www.city.koshigaya.saitama.jp/kurashi_shisei/kosodate/supotu/etc/sportscenter.html

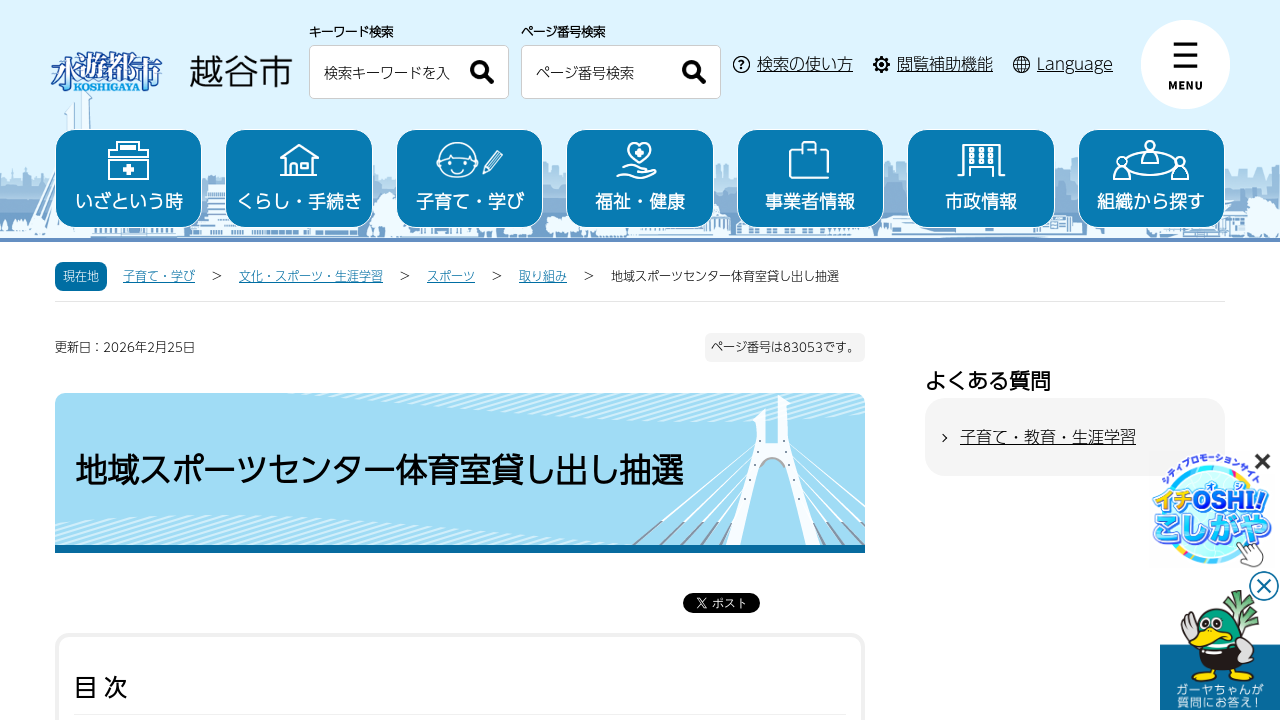

Scrolled down to find application link
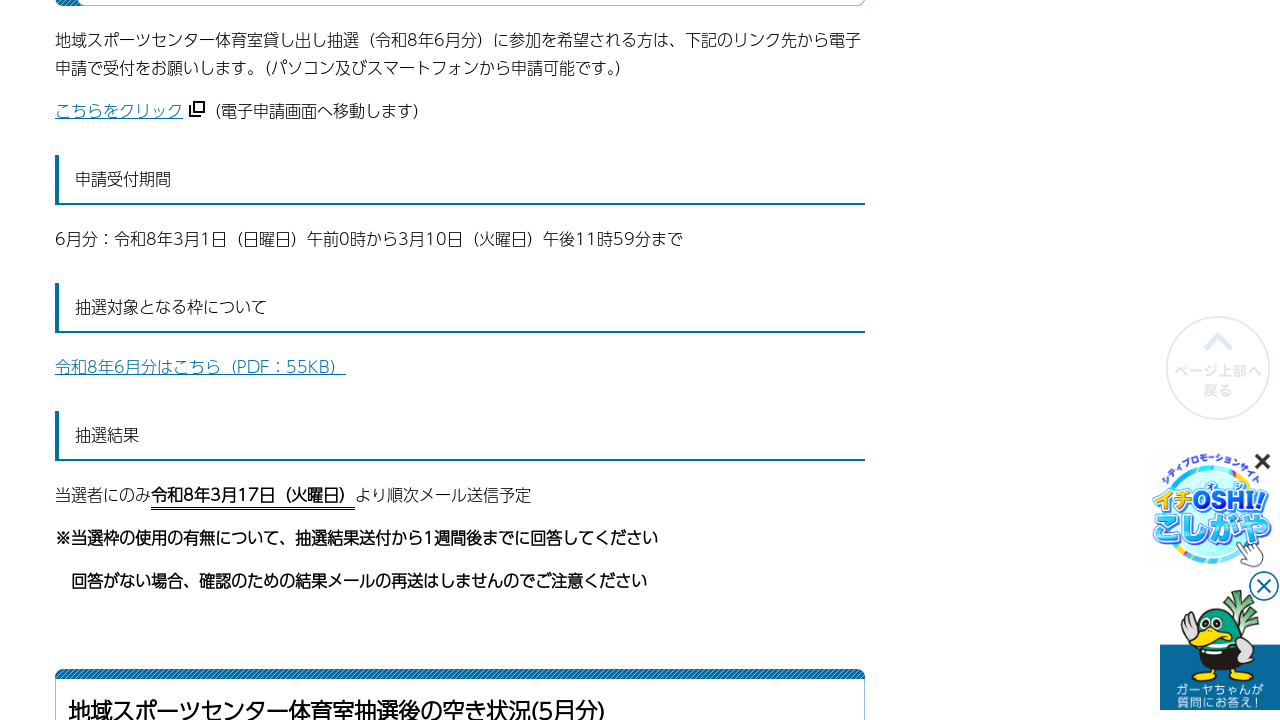

Clicked link to navigate to application system at (119, 111) on xpath=//*[@id="main_content2"]/p[2]/a
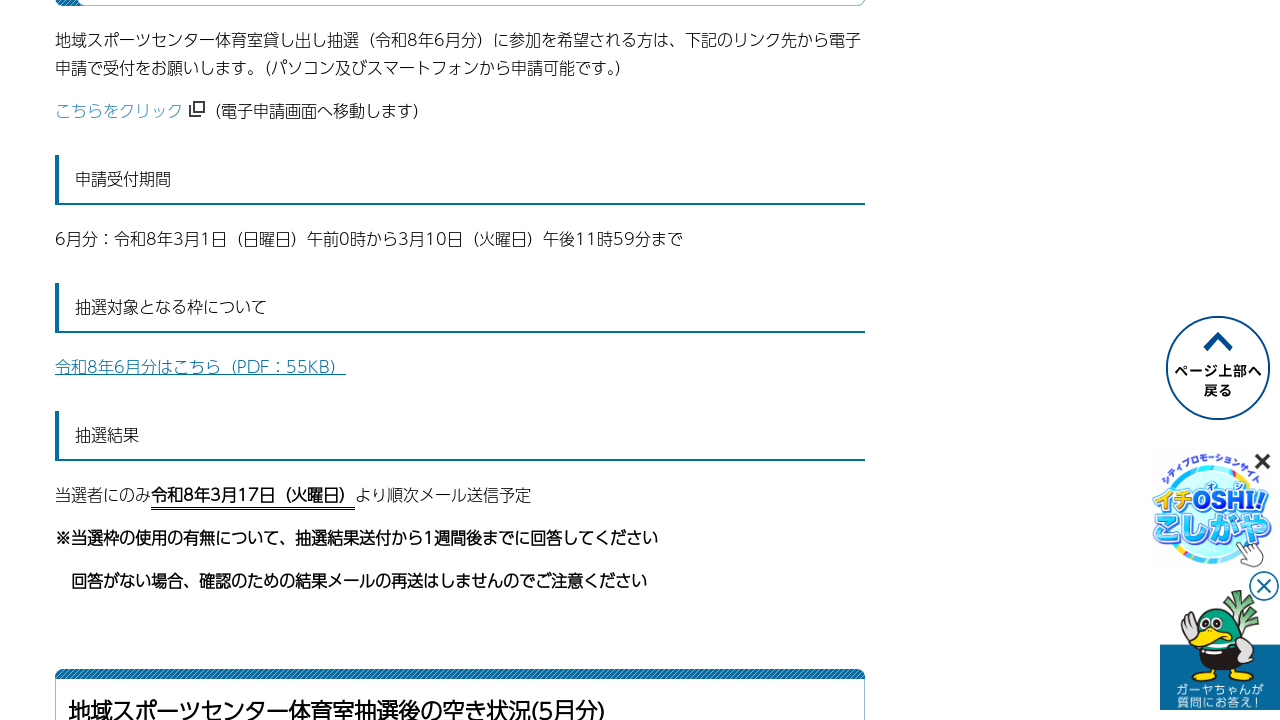

Waited for new tab to open
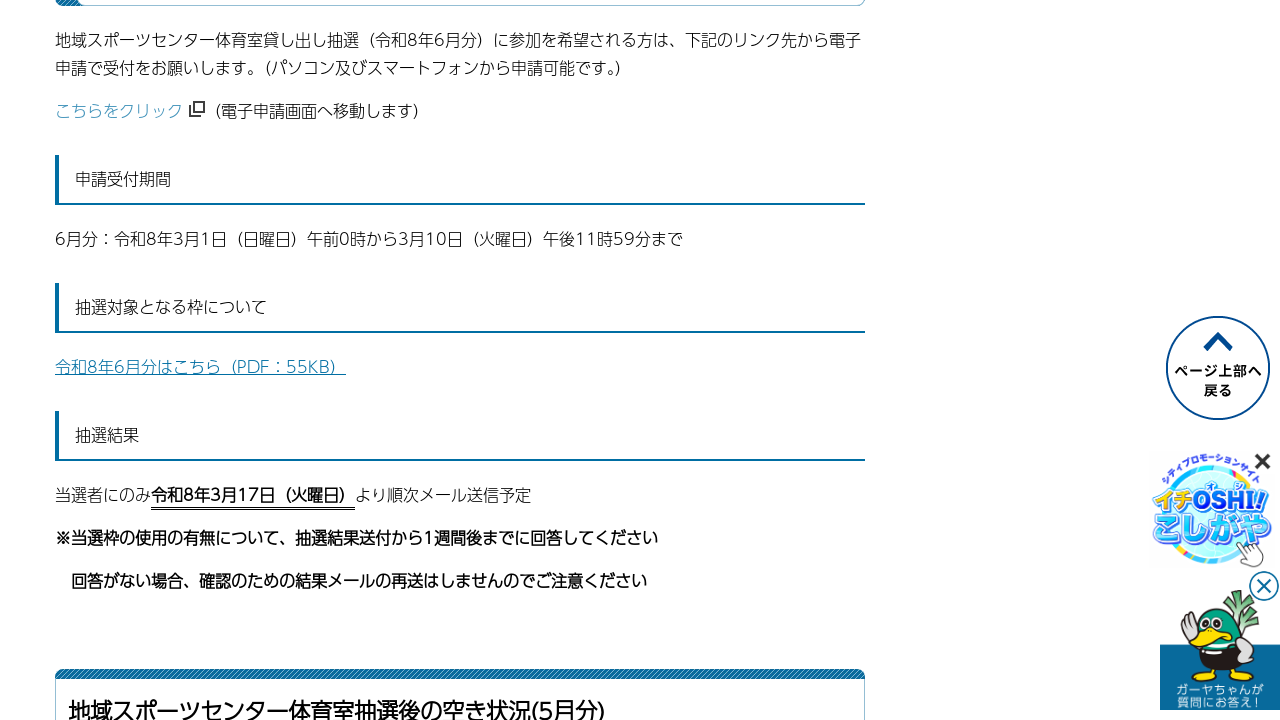

Switched to new tab
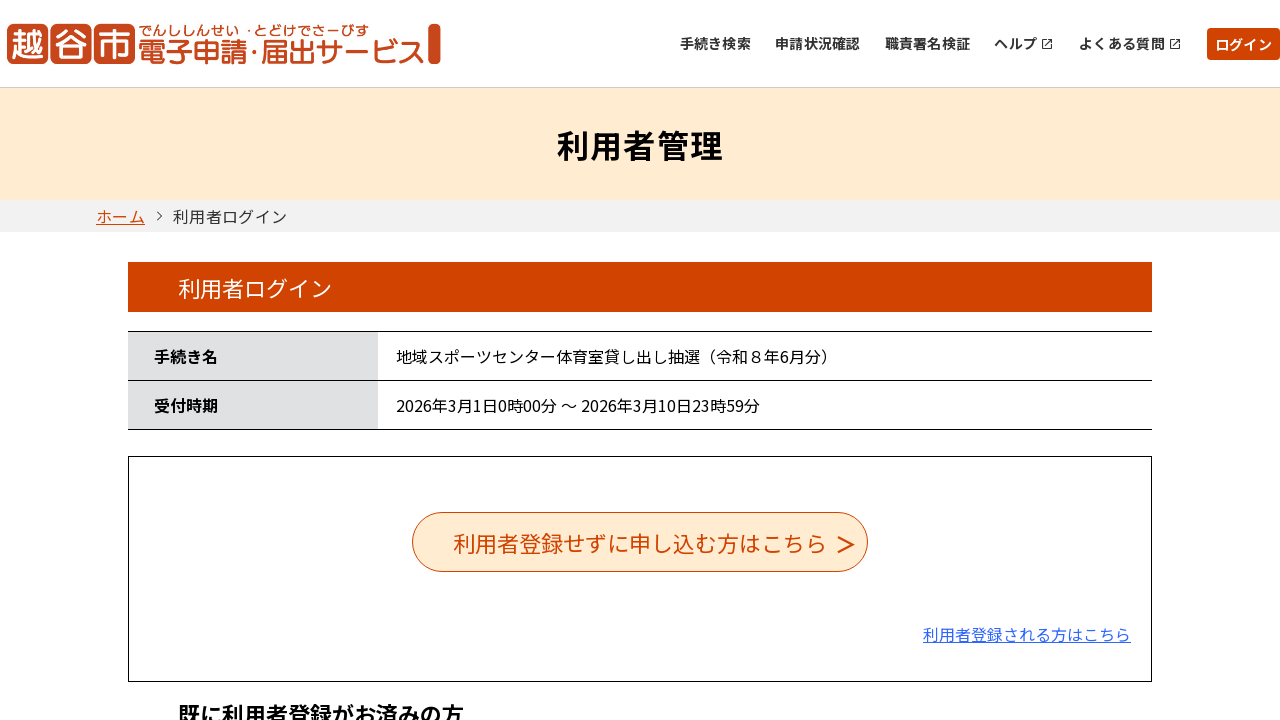

Waited for apply without registration option to load
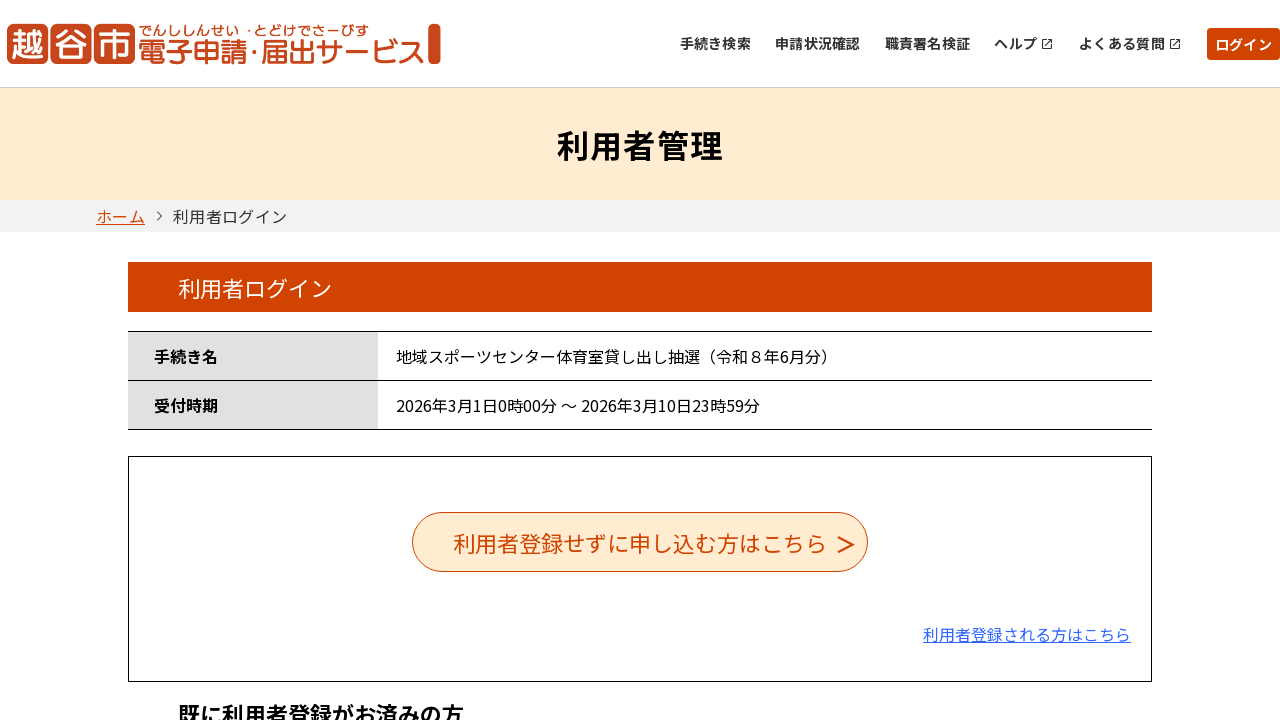

Clicked apply without registration option at (640, 542) on xpath=//*[@id="js-main"]/div[3]/label
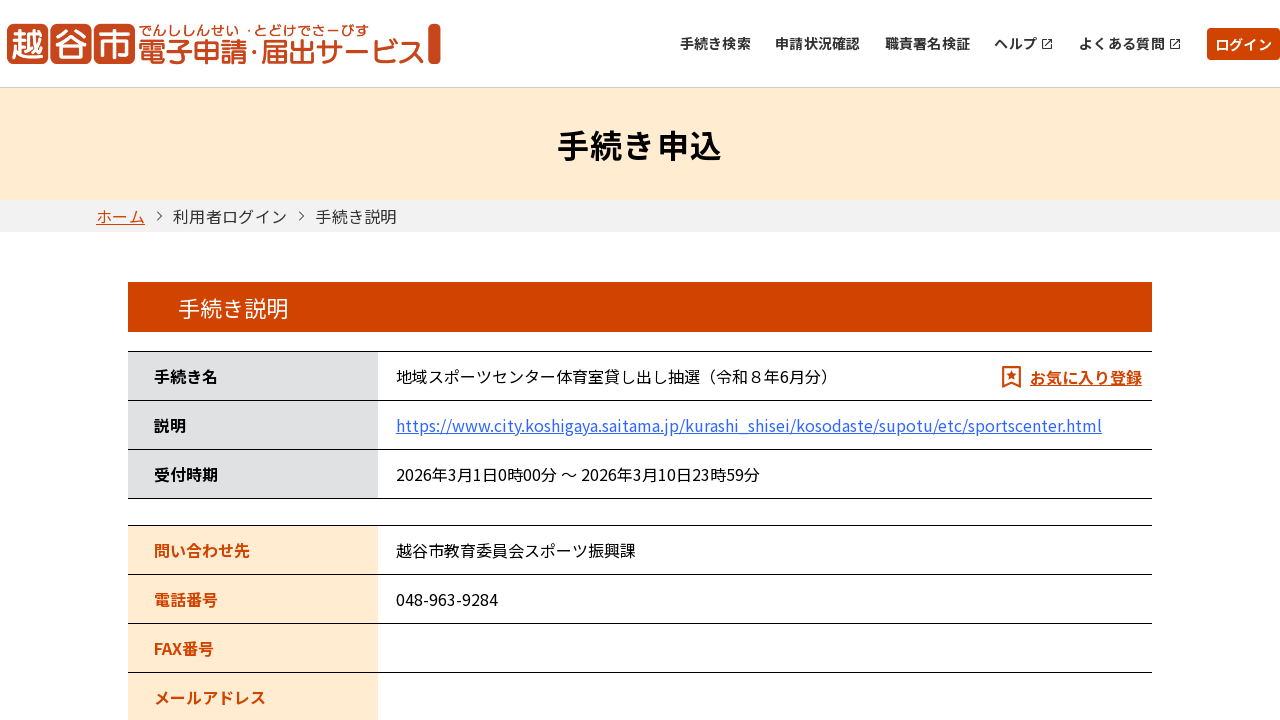

Waited for next tab to open
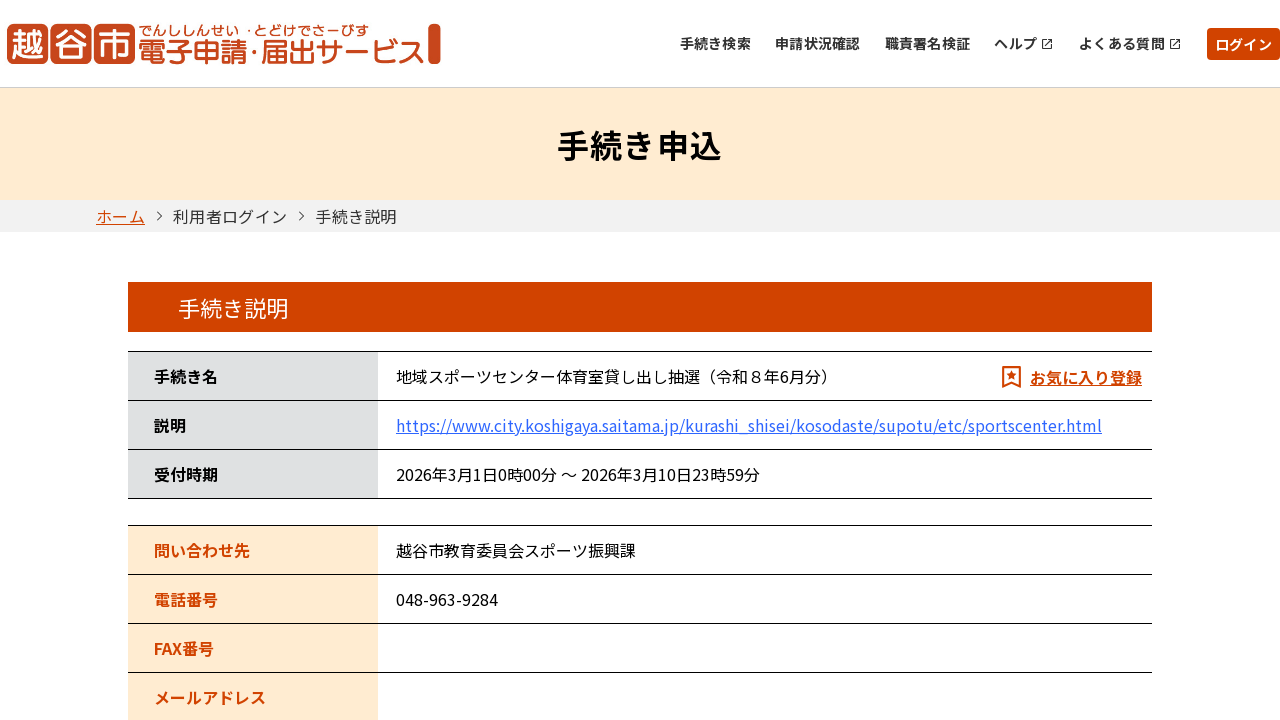

Switched to next tab
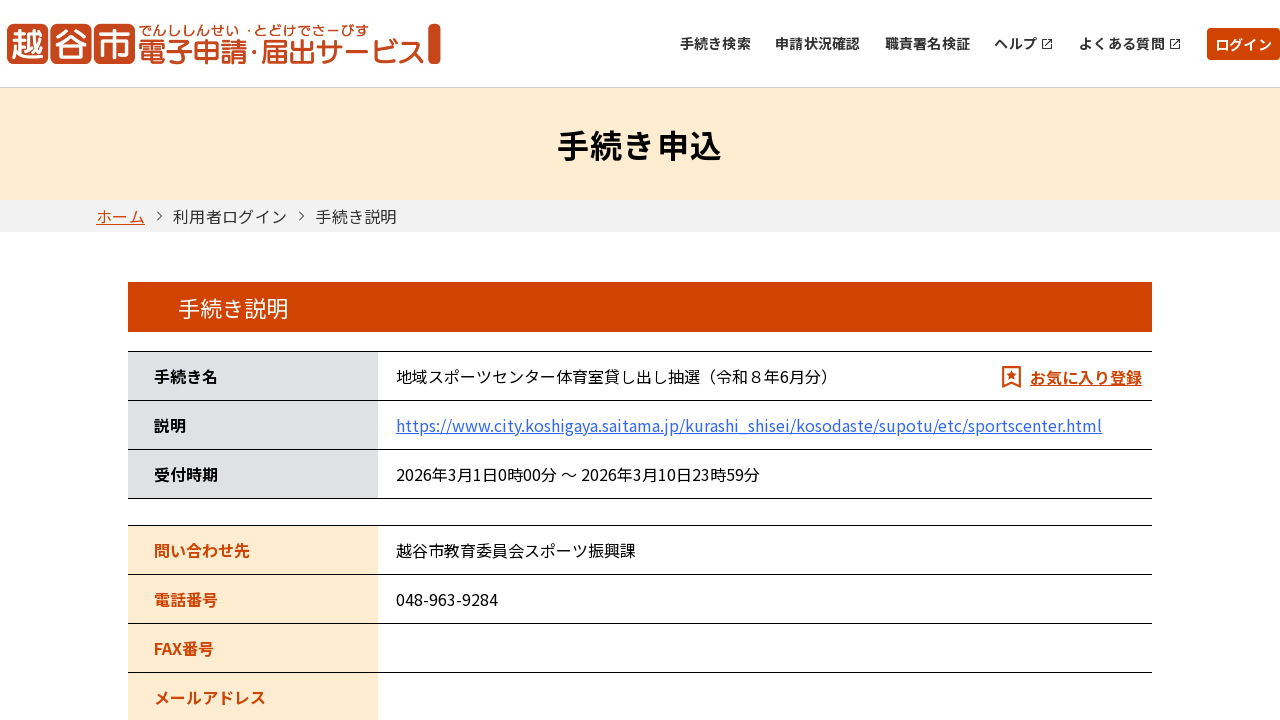

Waited for agree button to load
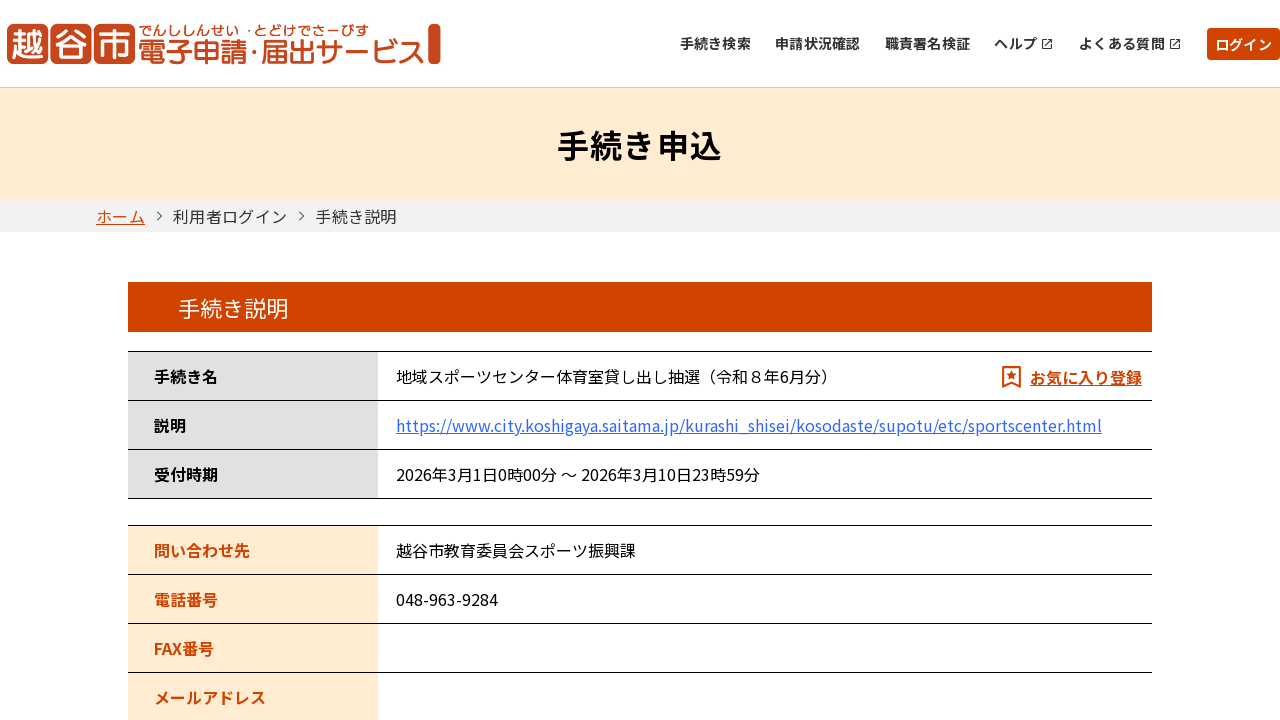

Clicked agree button to accept terms at (802, 361) on #ok
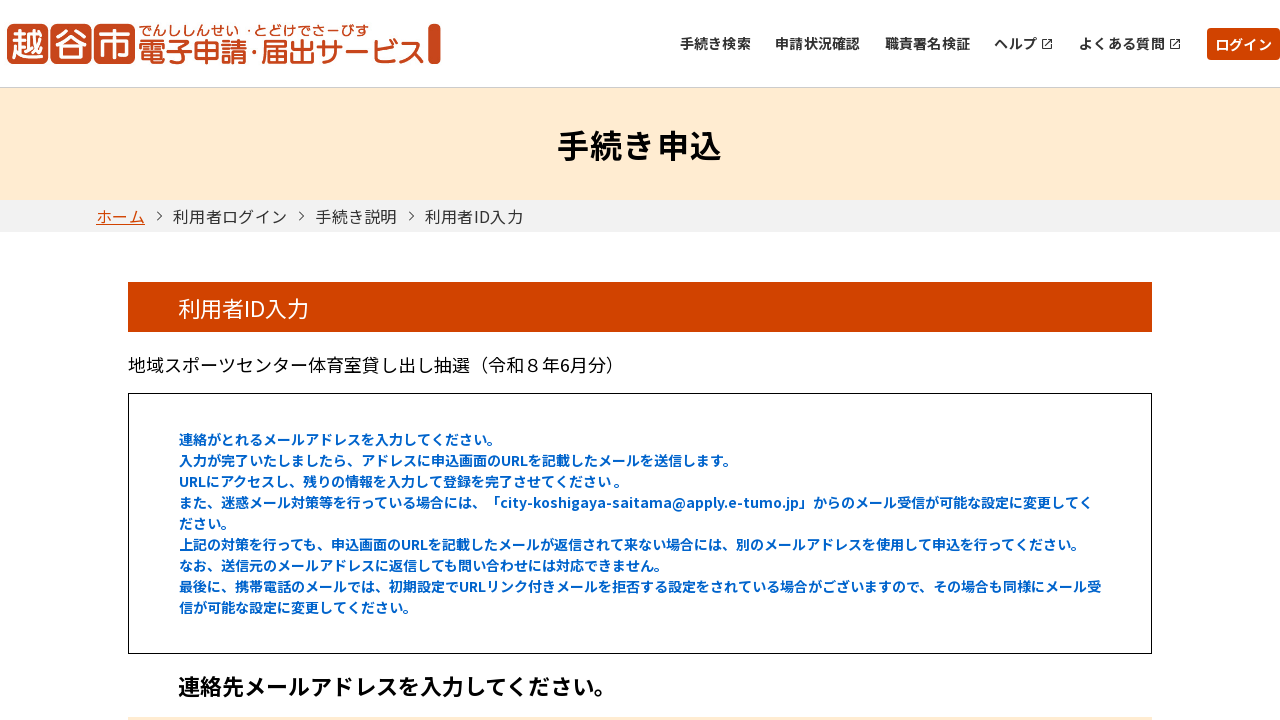

Scrolled down to email input section
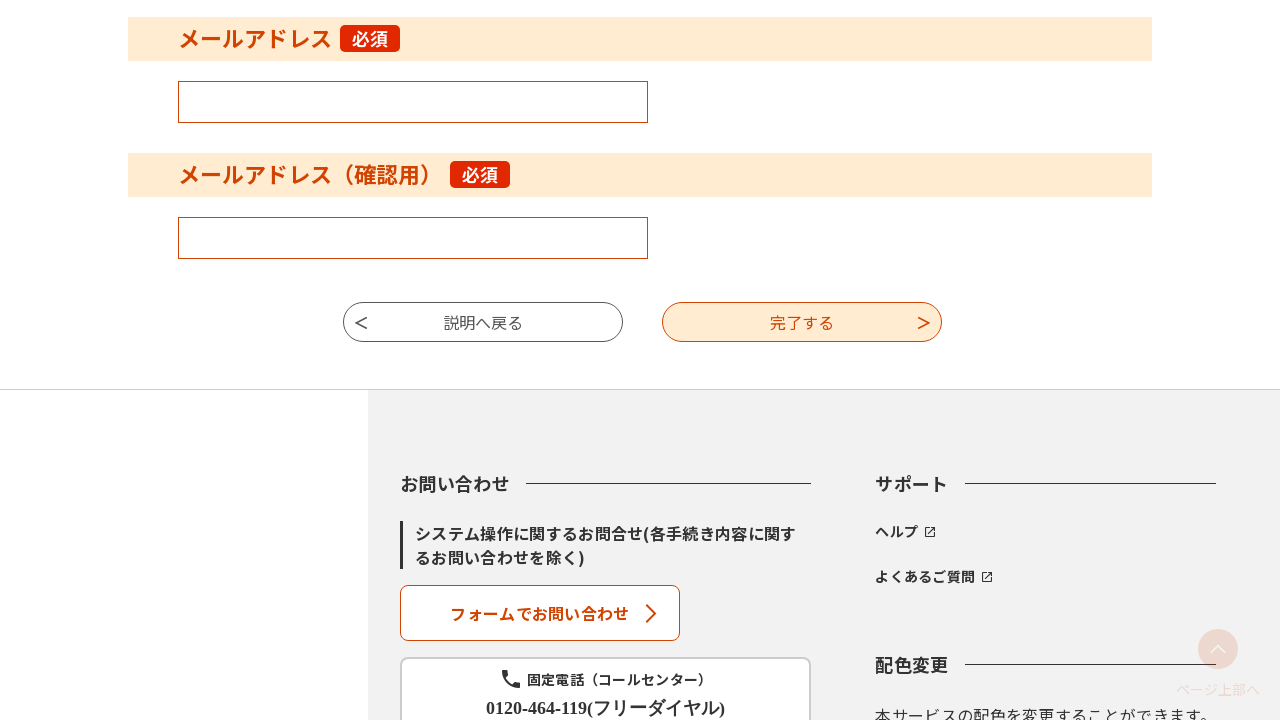

Filled email address field with test email on //*[@id="inputMailtoForm.sendMailto"]
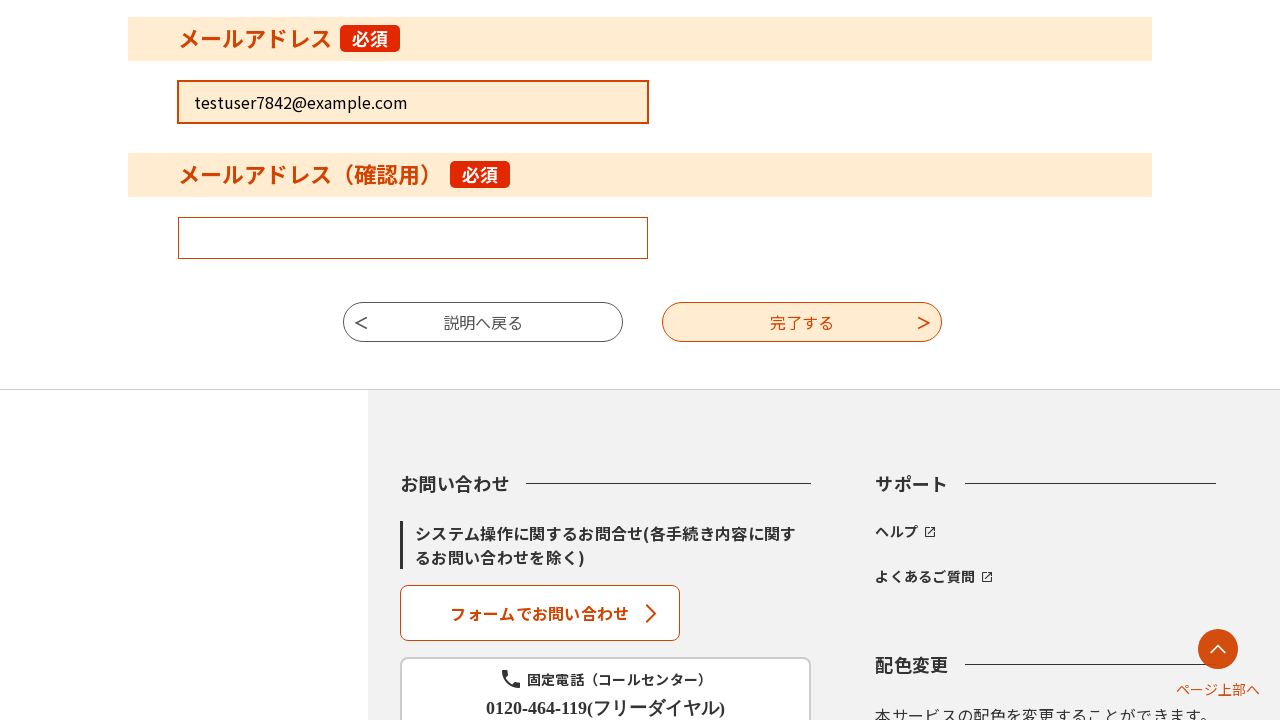

Filled email confirmation field with same test email on //*[@id="inputMailtoForm.sendMailtoConfirm"]
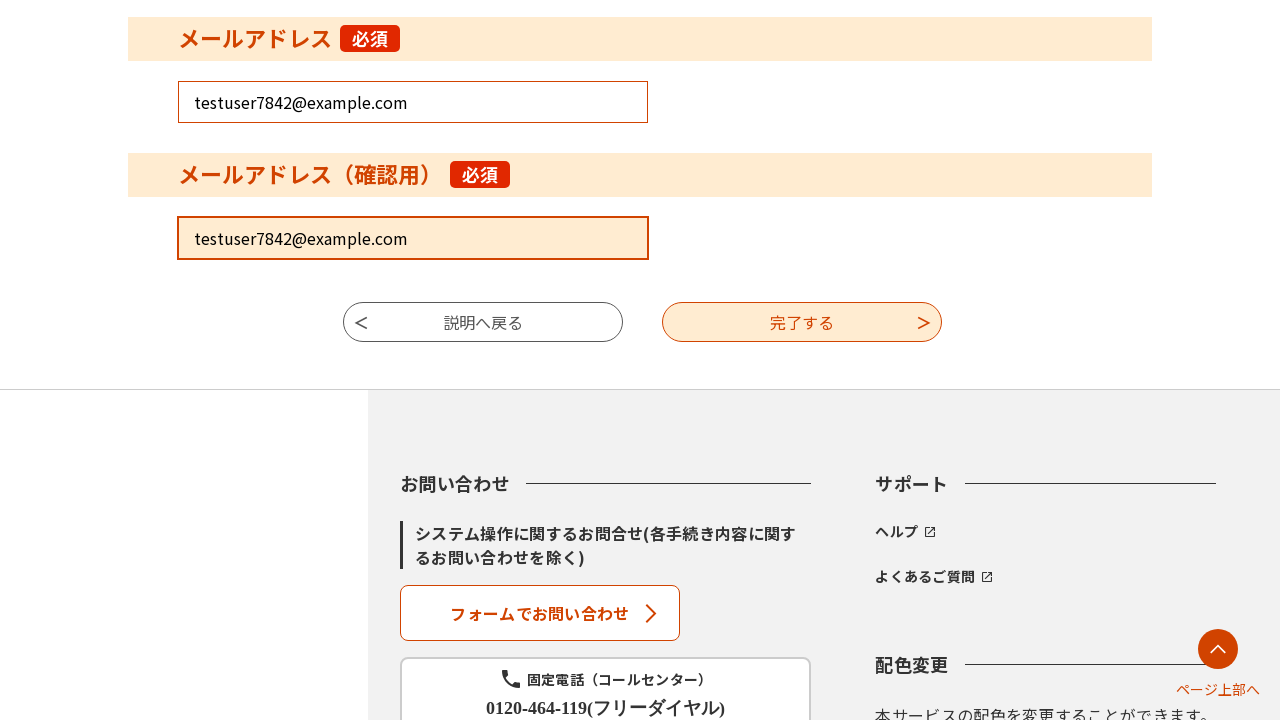

Clicked submit button to request application link at (802, 322) on xpath=//*[@id="js-main"]/div[4]/div[2]/input
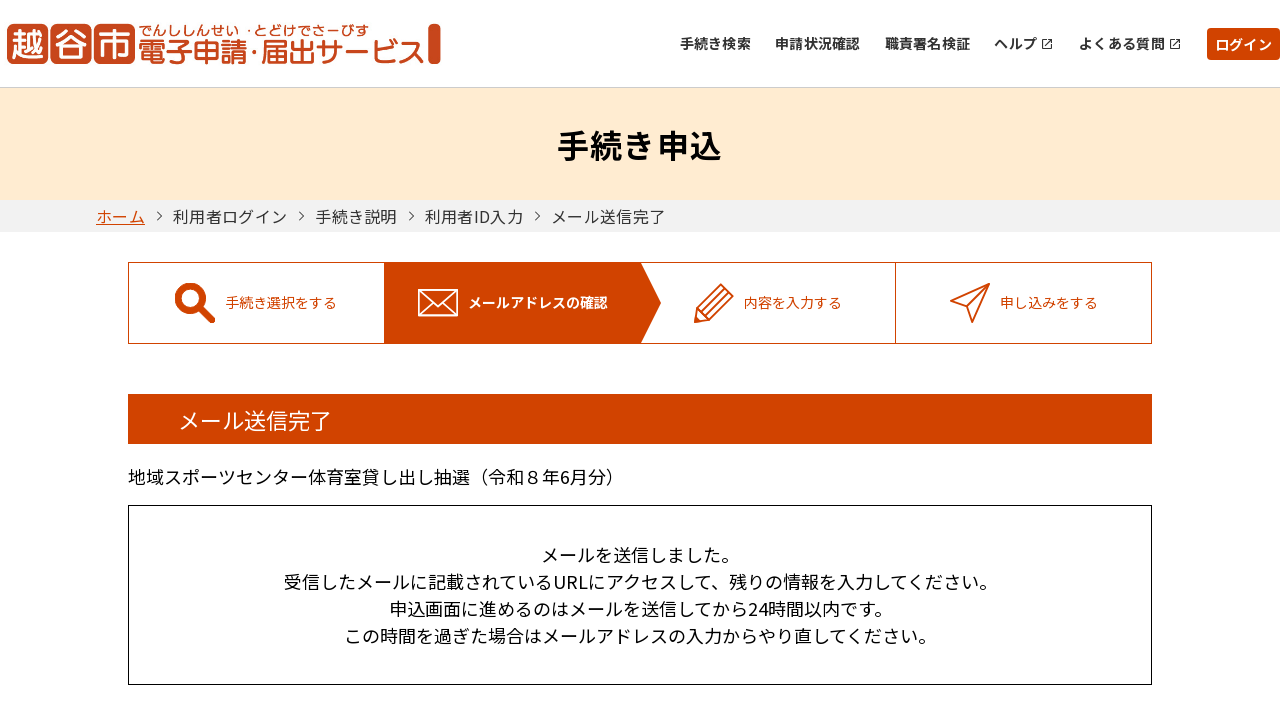

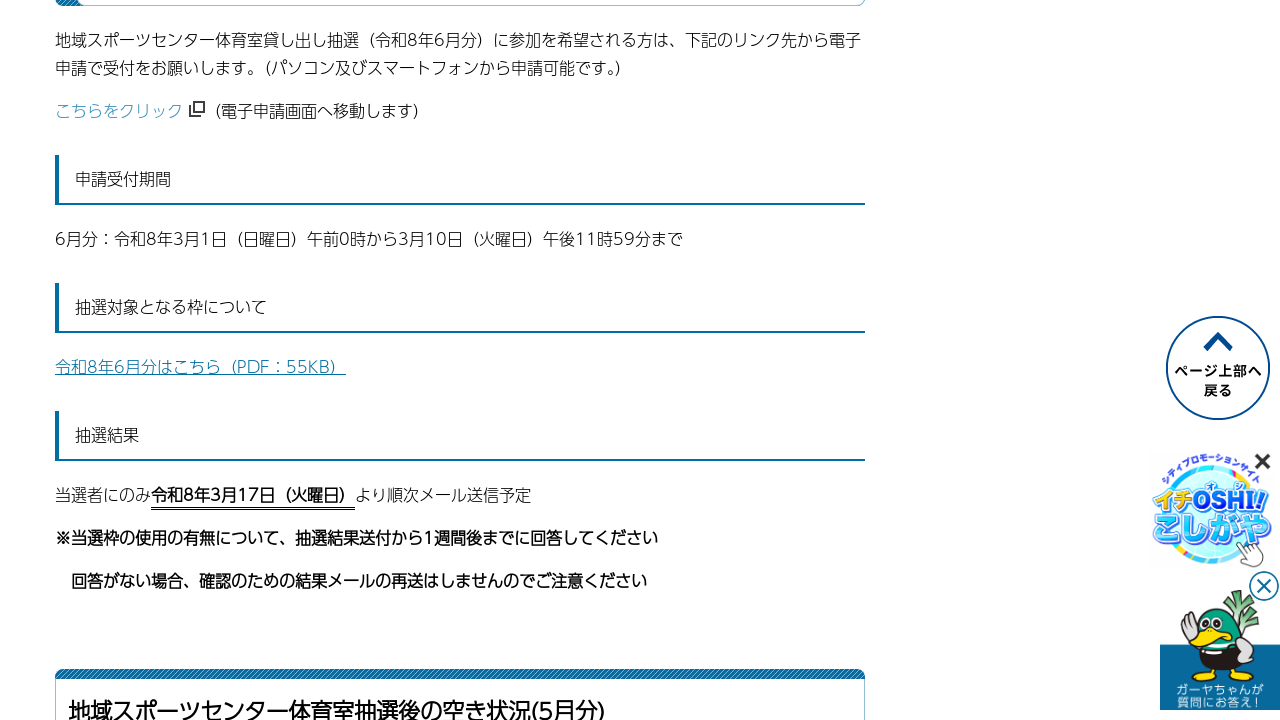